Navigates to Elements section, clicks on Text Box menu item, and verifies the username field placeholder text

Starting URL: https://demoqa.com/

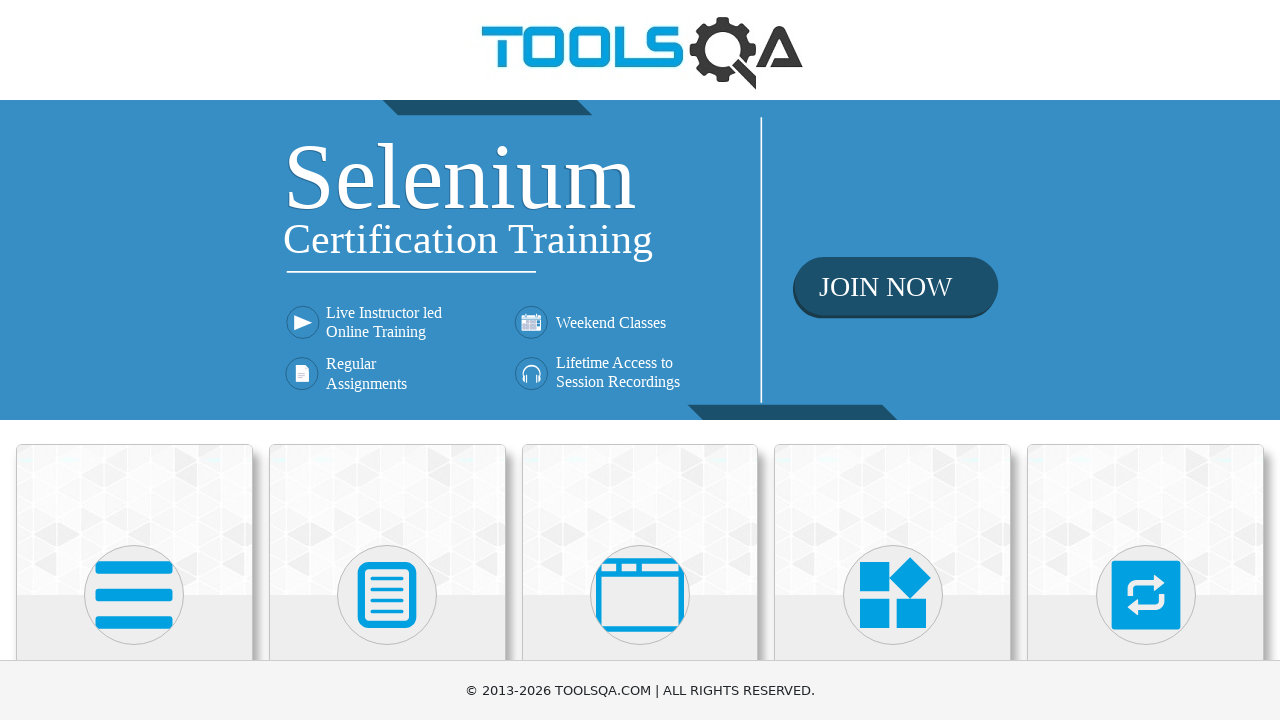

Clicked on Elements card at (134, 520) on xpath=//div[@class='card mt-4 top-card'][1]
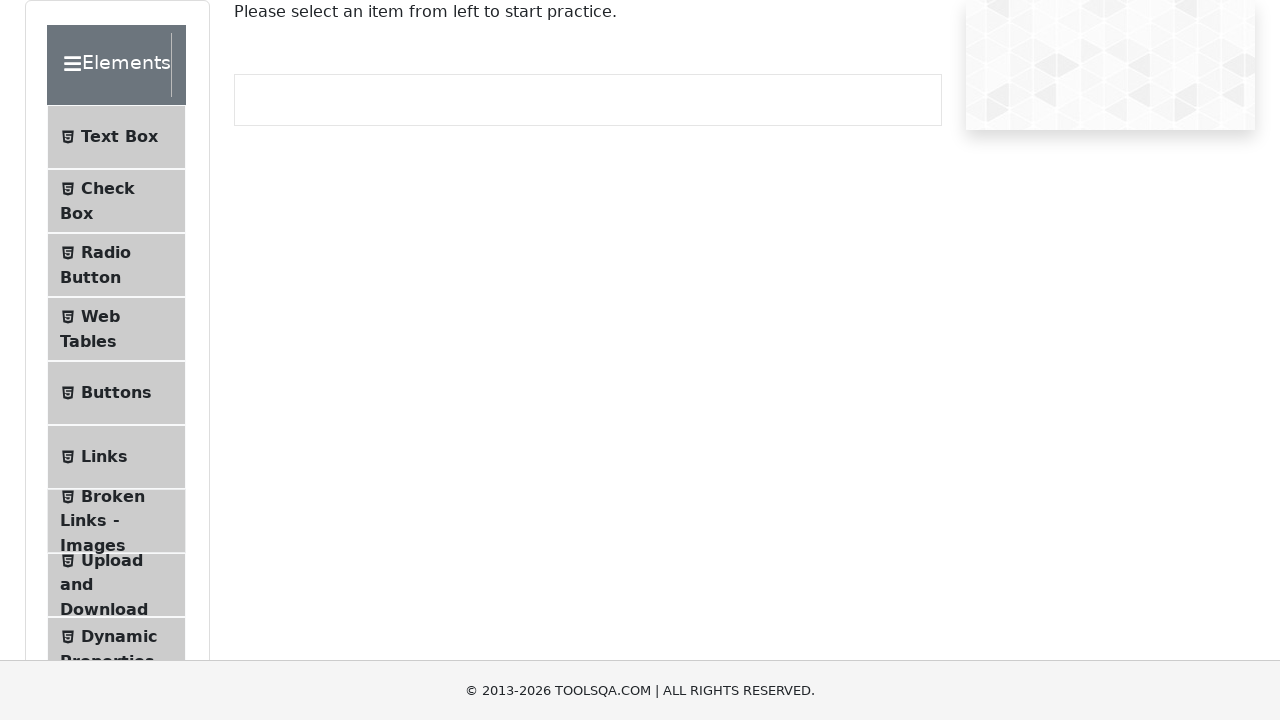

Clicked on Text Box menu item at (116, 137) on xpath=//li[@class='btn btn-light '][1]
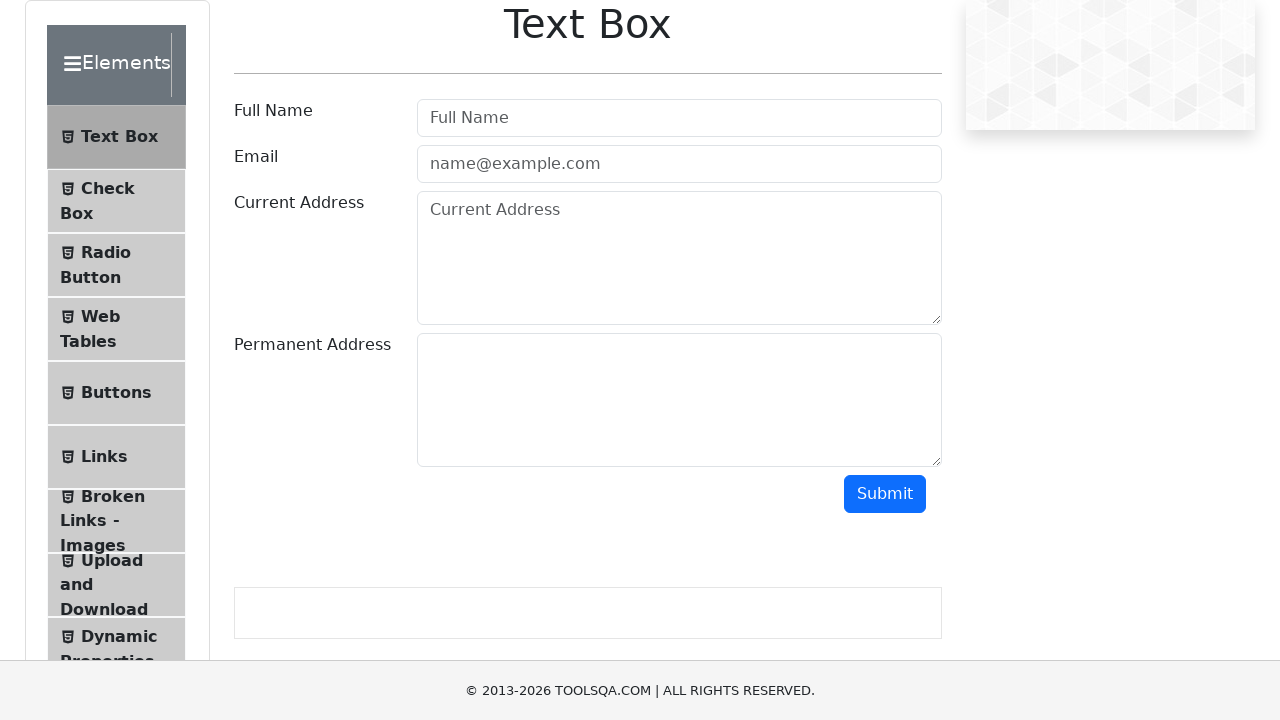

Located username field element
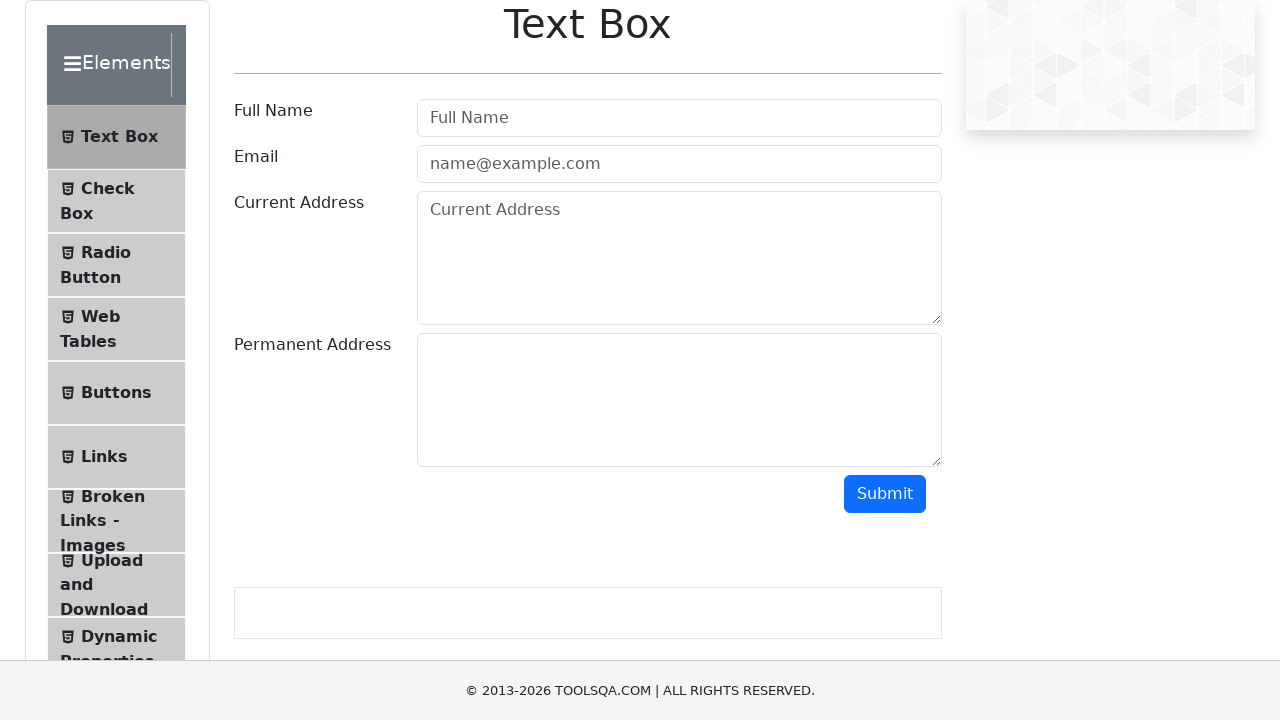

Username field is visible and ready
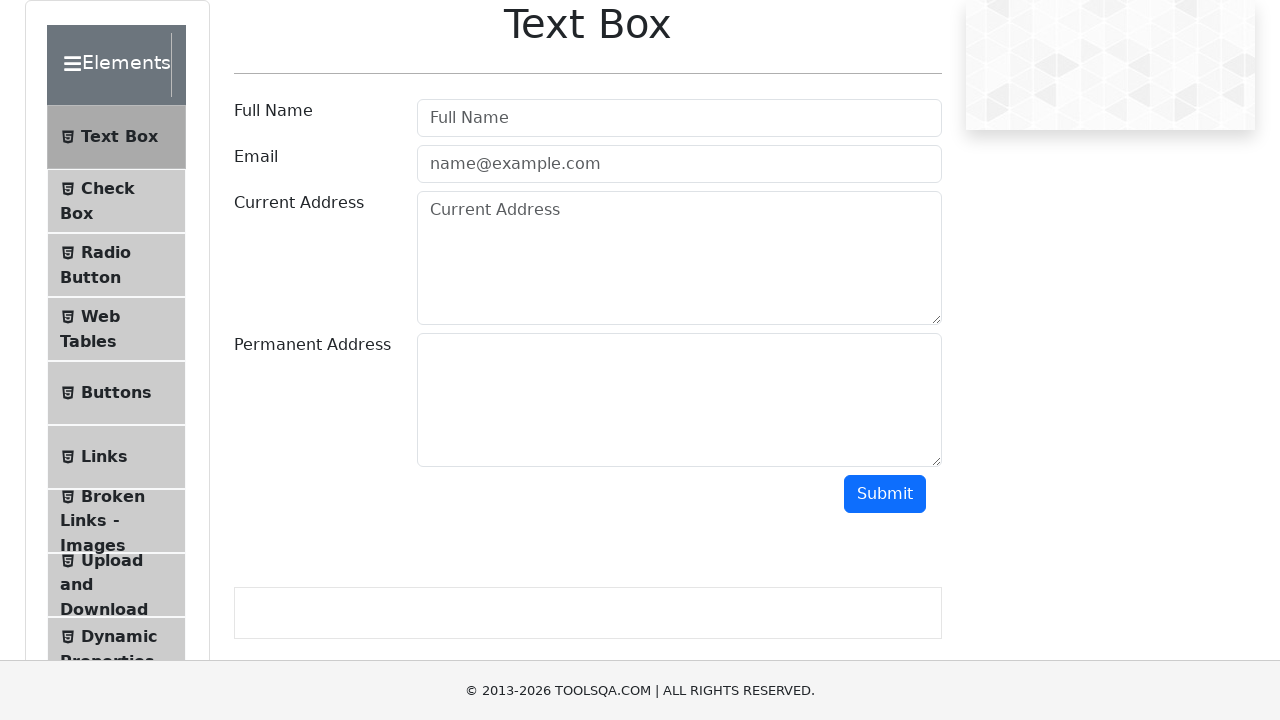

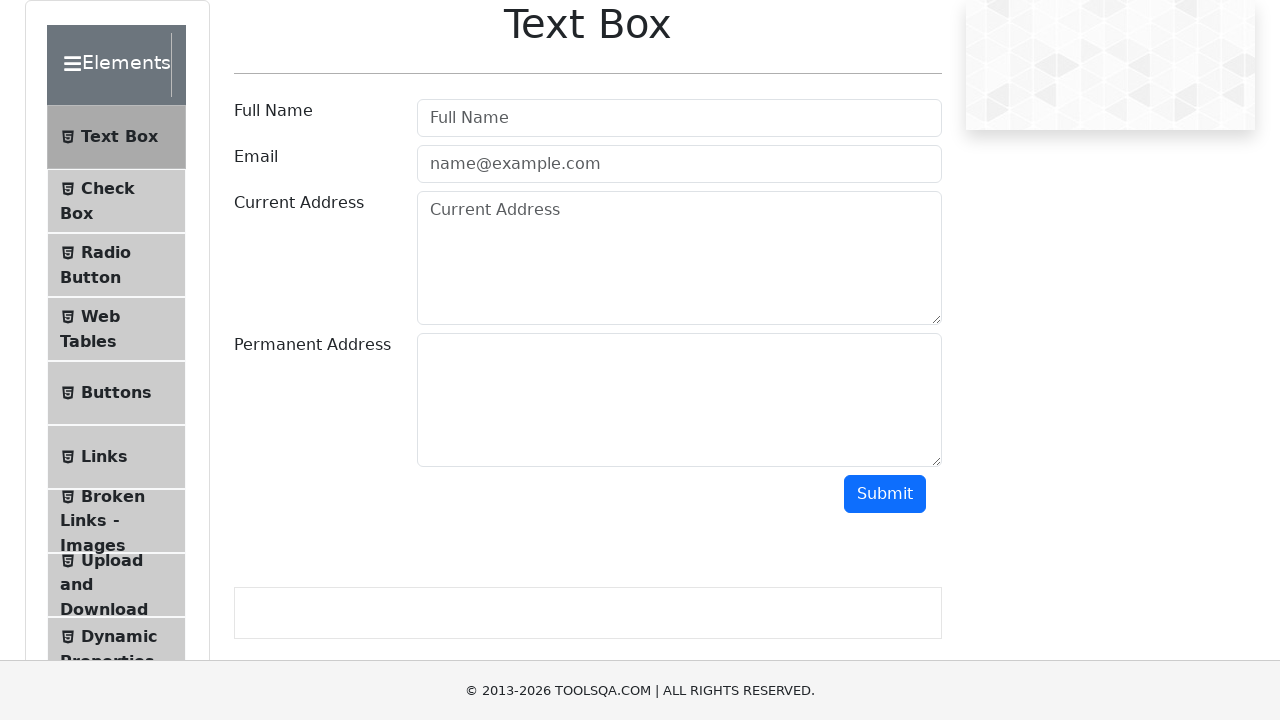